Tests handling a confirm alert by clicking a button and dismissing the confirmation dialog

Starting URL: https://qavbox.github.io/demo/alerts/

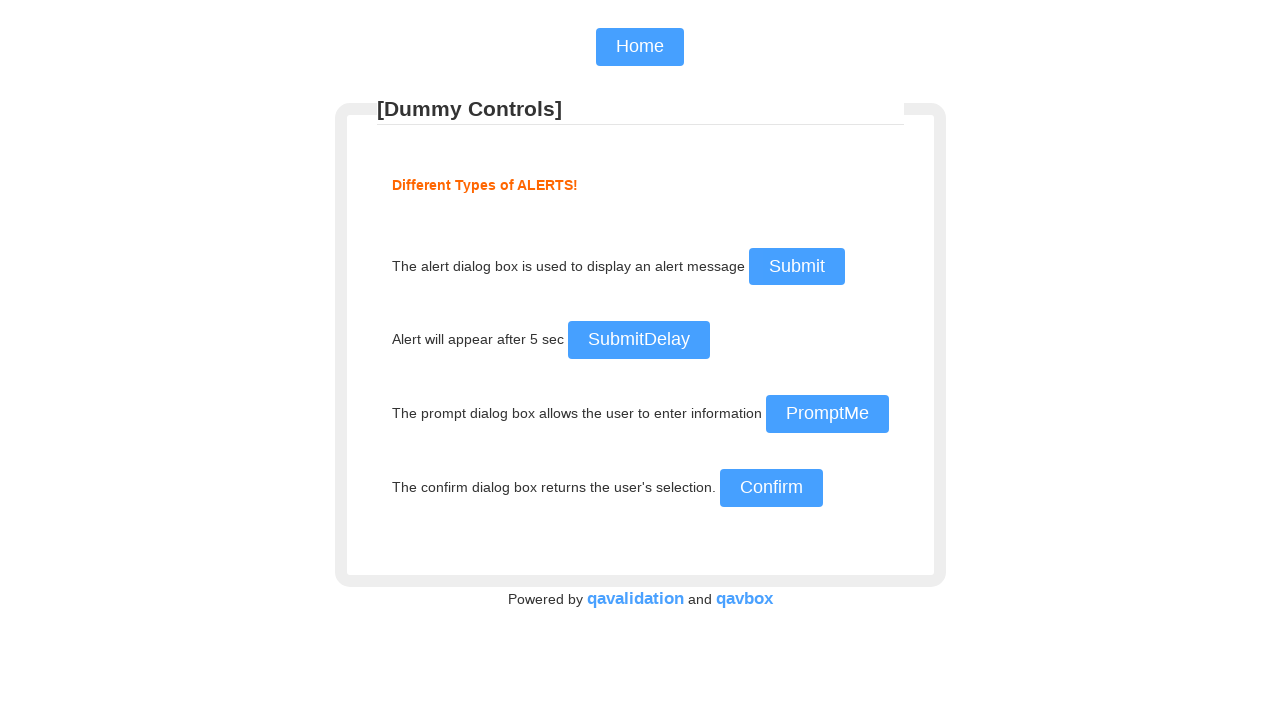

Set up dialog handler to dismiss confirm dialogs
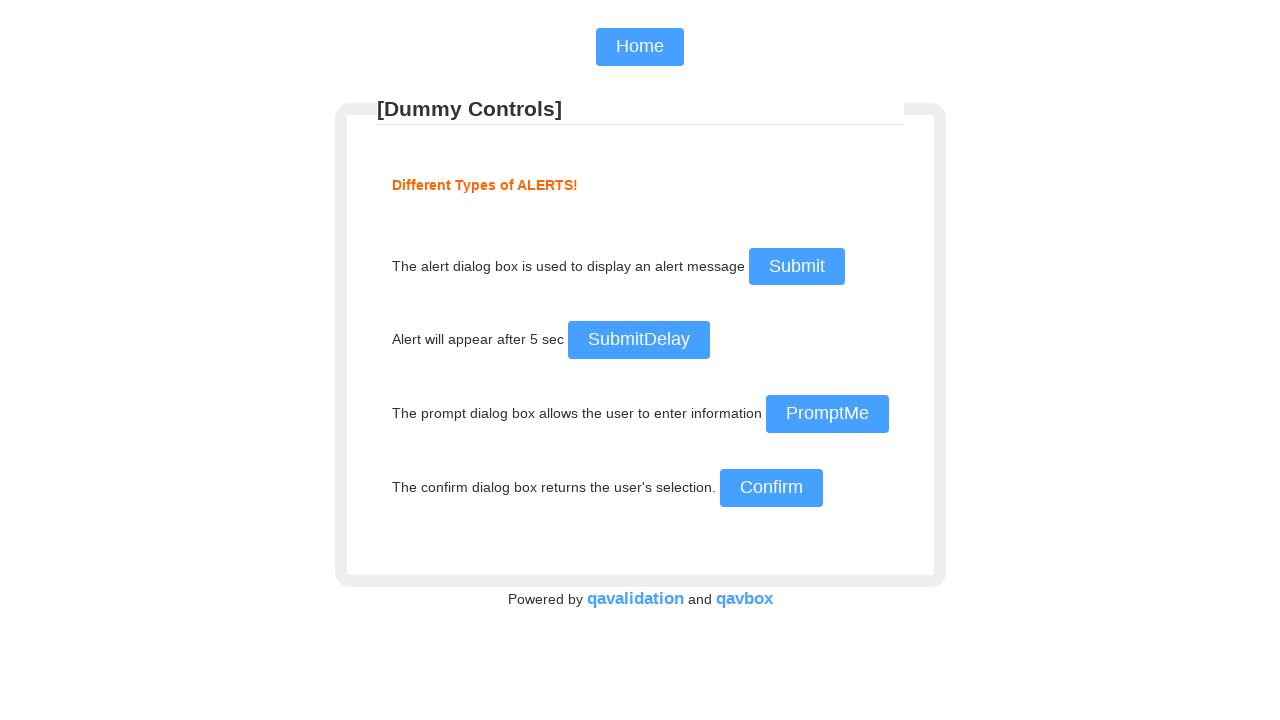

Clicked confirm button to trigger confirmation dialog at (771, 488) on #confirm
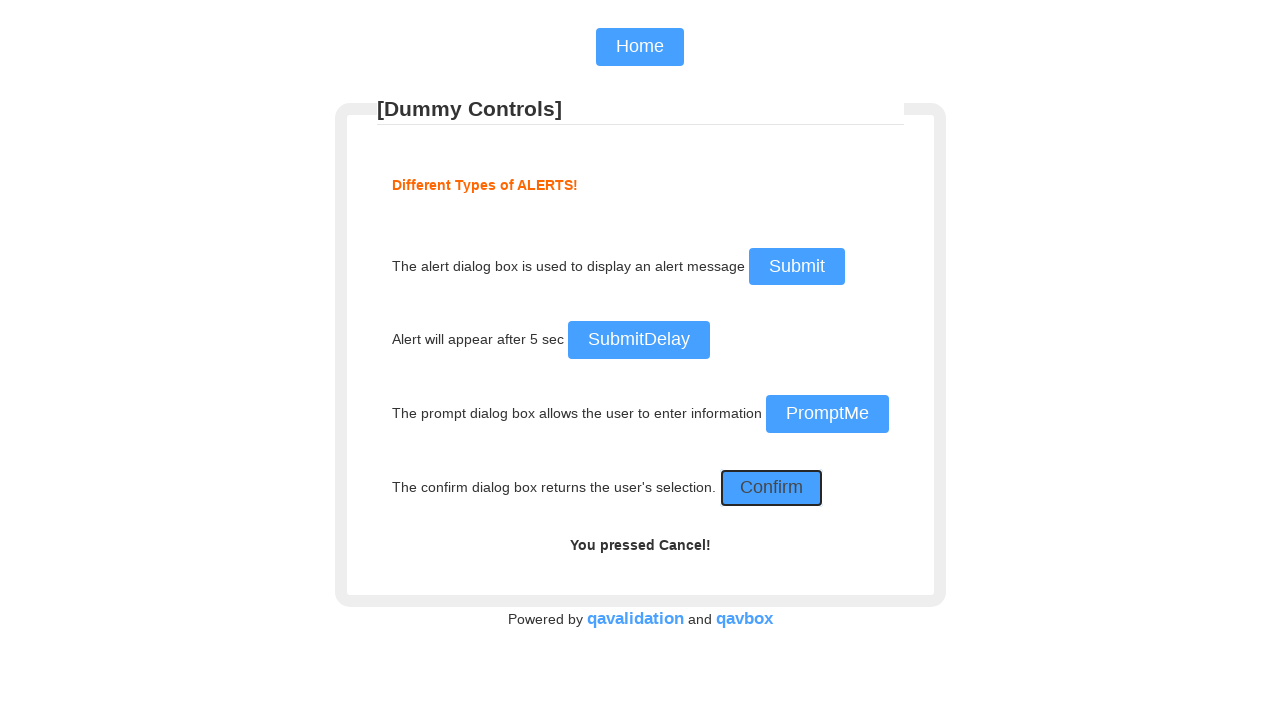

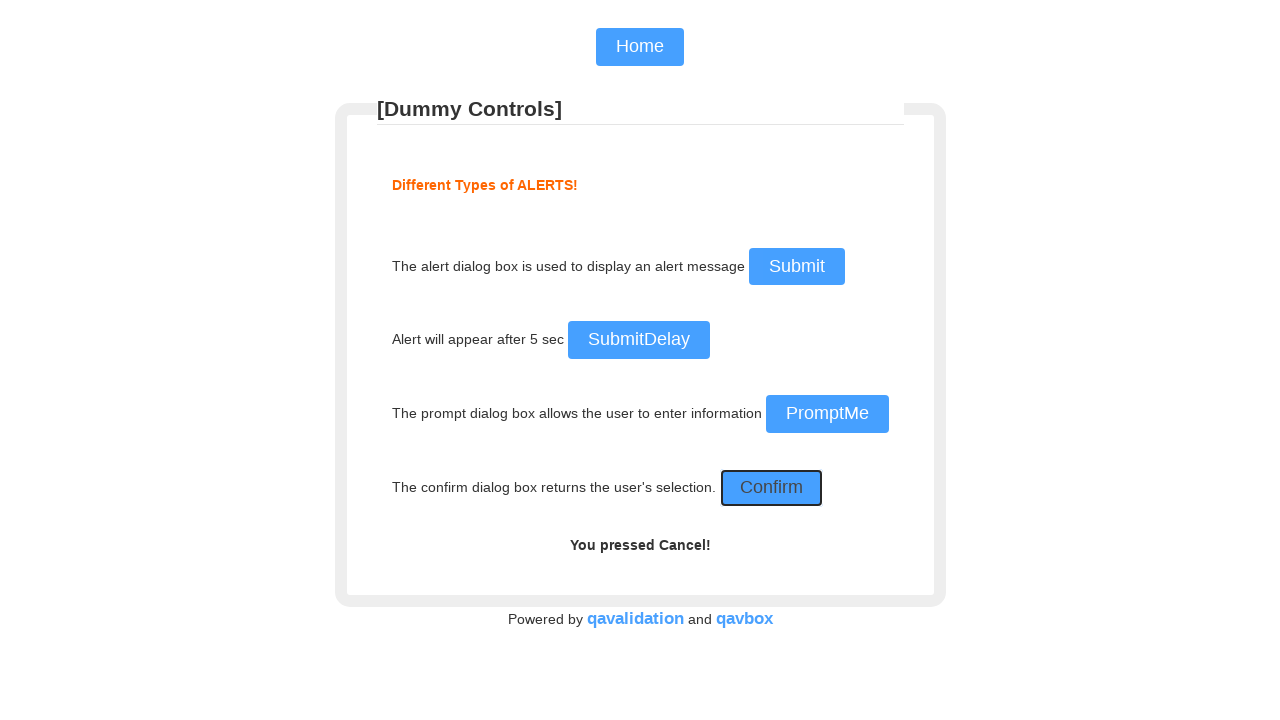